Navigates to the Rahul Shetty Academy Selenium Practice offers page. This is a minimal test that only loads the page.

Starting URL: https://rahulshettyacademy.com/seleniumPractise/#/offers

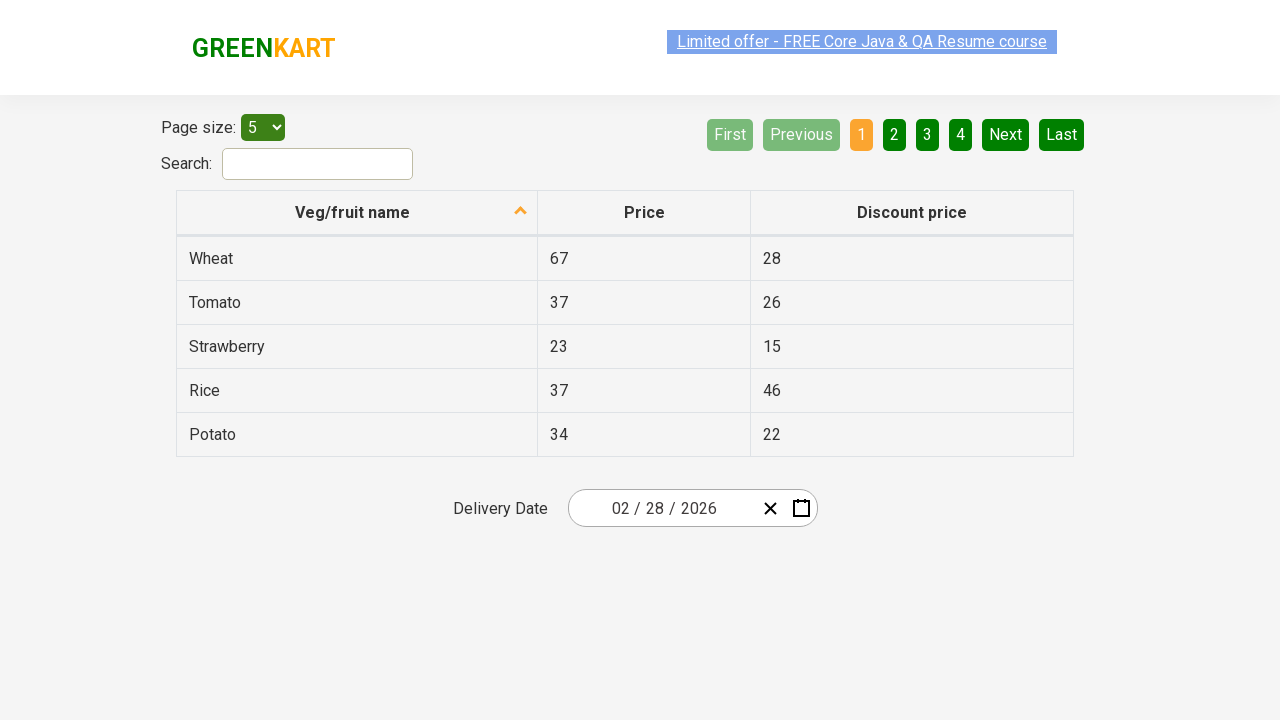

Waited for offers table to load on Rahul Shetty Academy Selenium Practice page
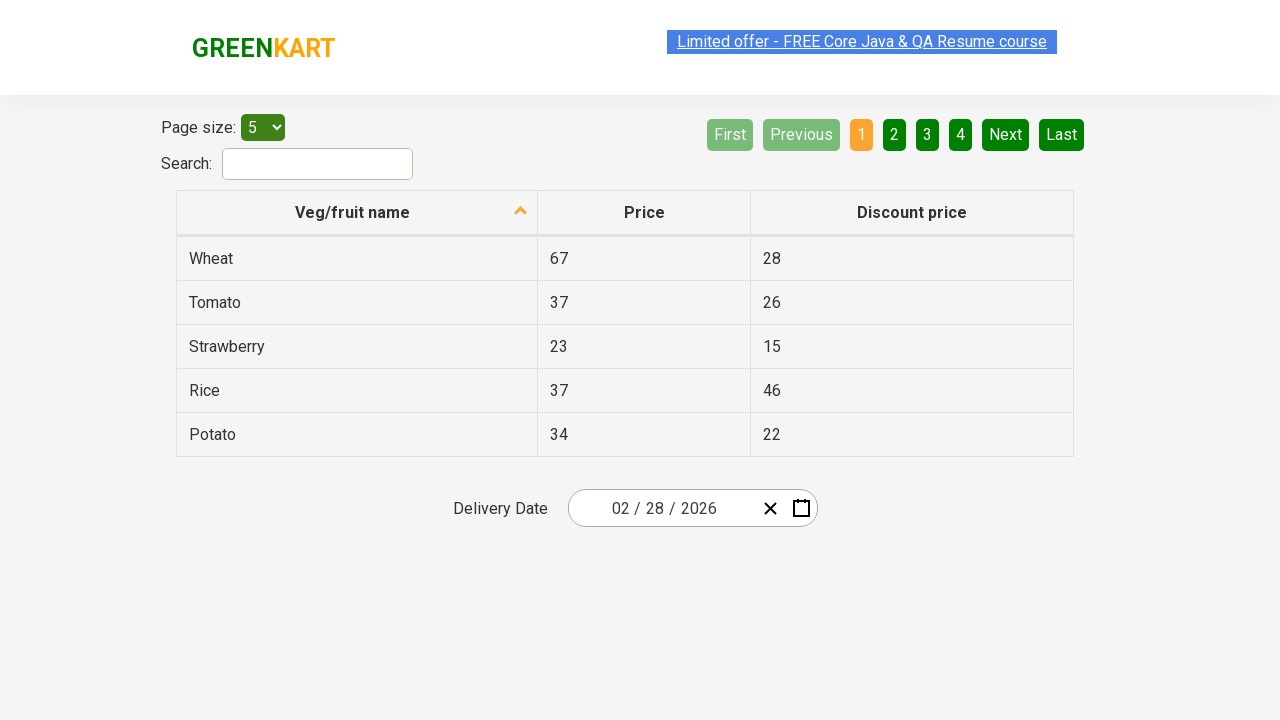

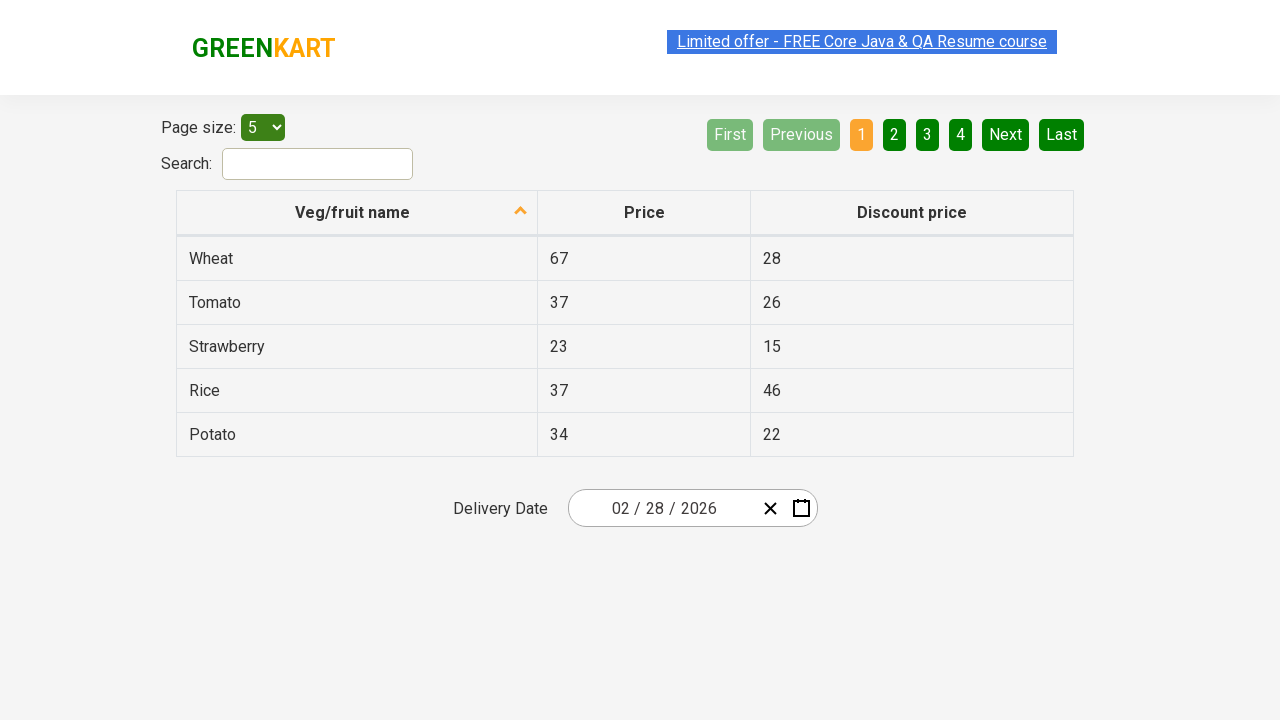